Tests infinite scroll functionality on a Yanolja hotel reviews page by scrolling multiple times to load additional reviews and verifying that review content is displayed.

Starting URL: https://nol.yanolja.com/reviews/domestic/1000102261?sort=HOST_CHOICE

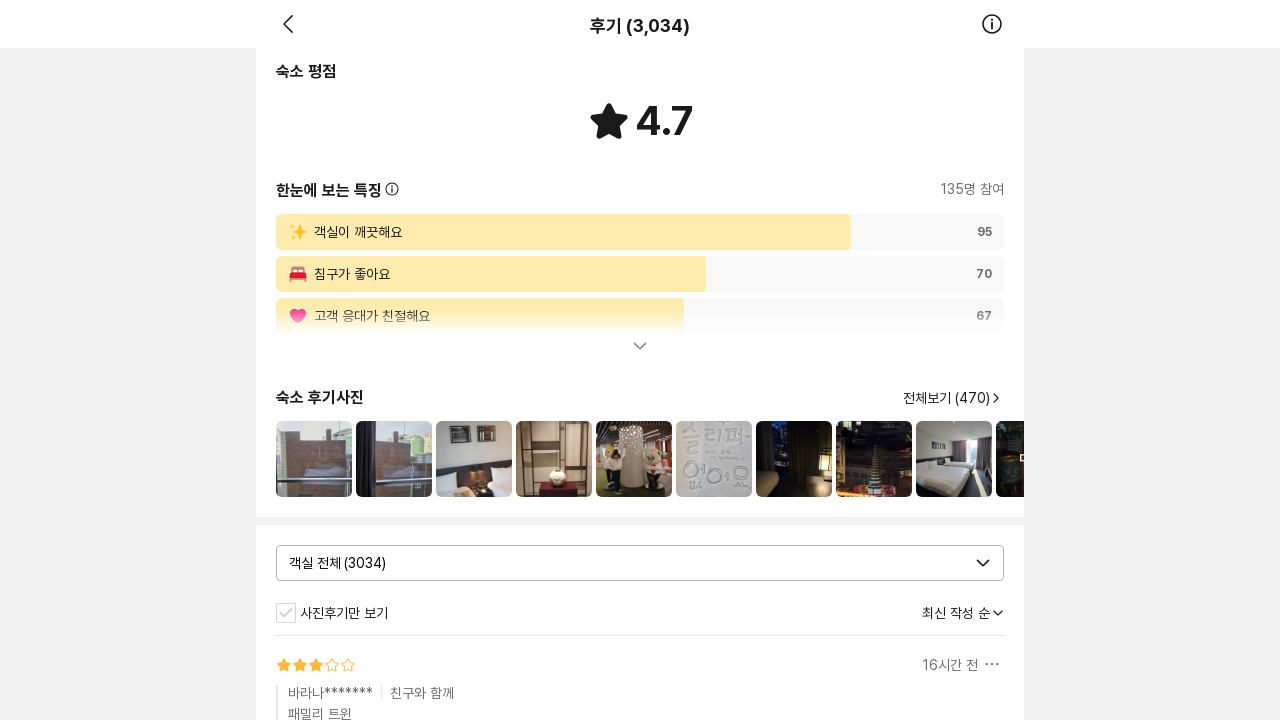

Waited for page to reach network idle state
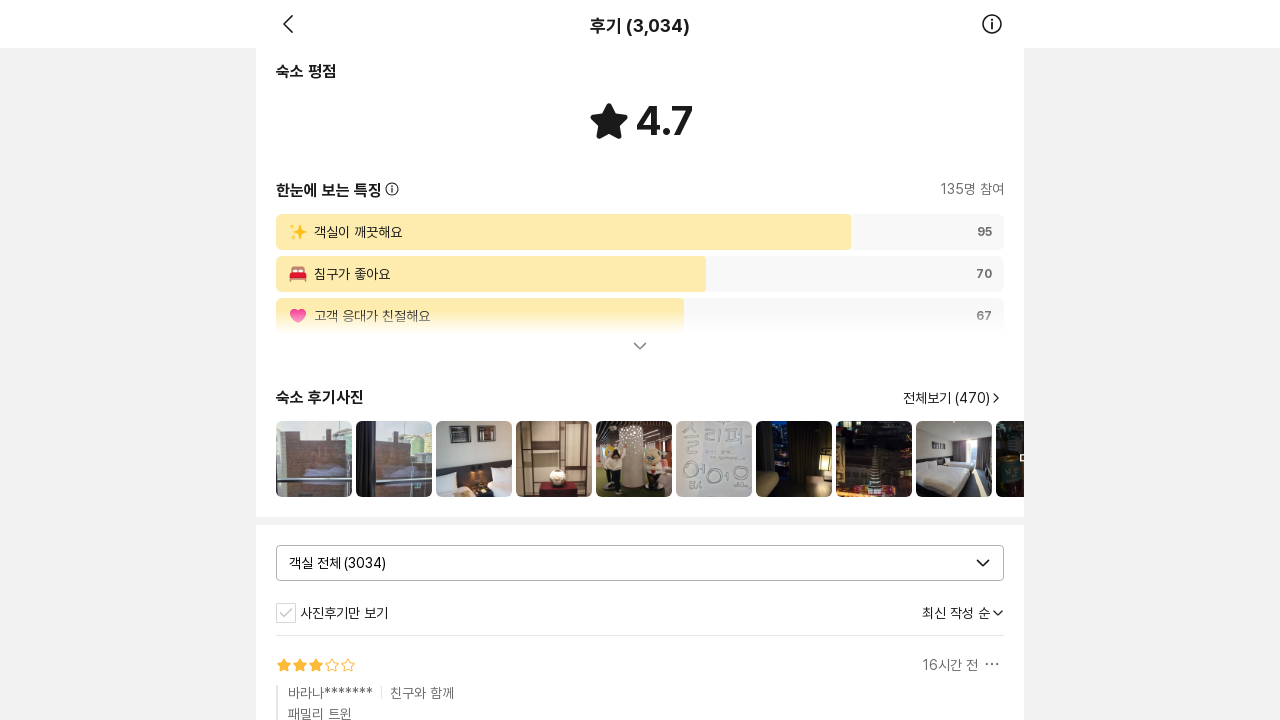

Scrolled to bottom of page (scroll 1/10)
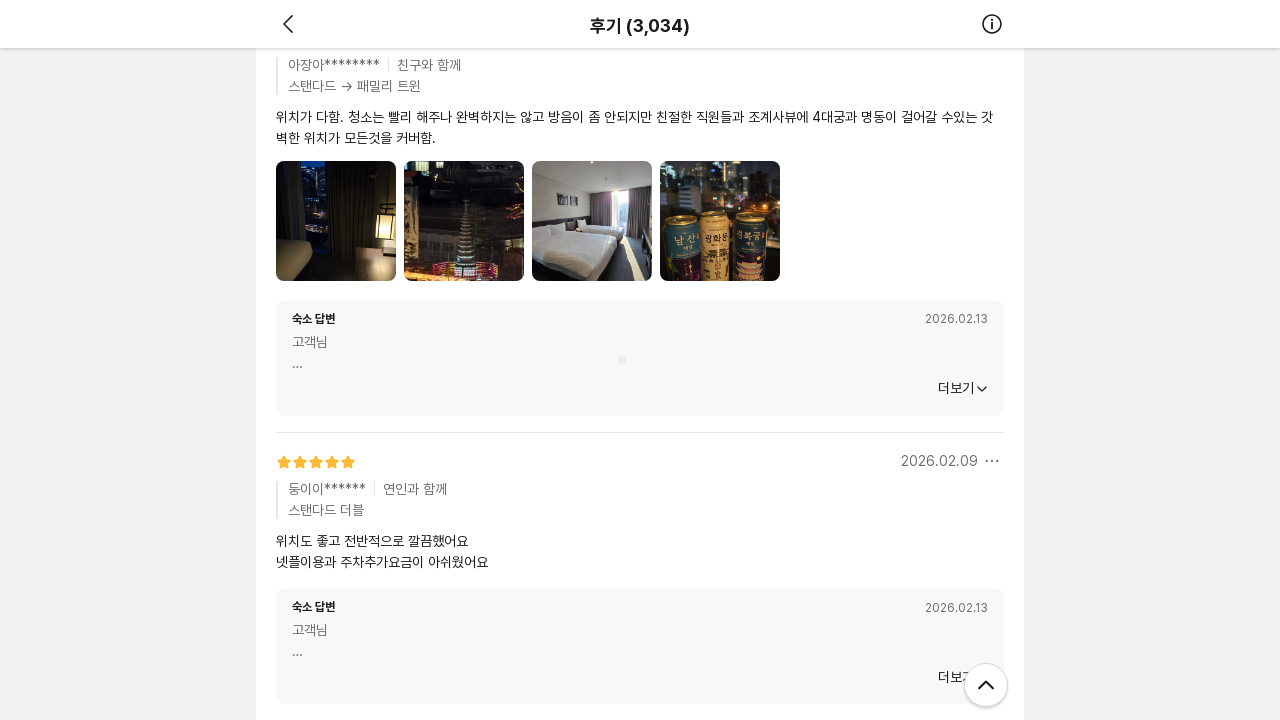

Waited for new reviews to load after scroll 1/10
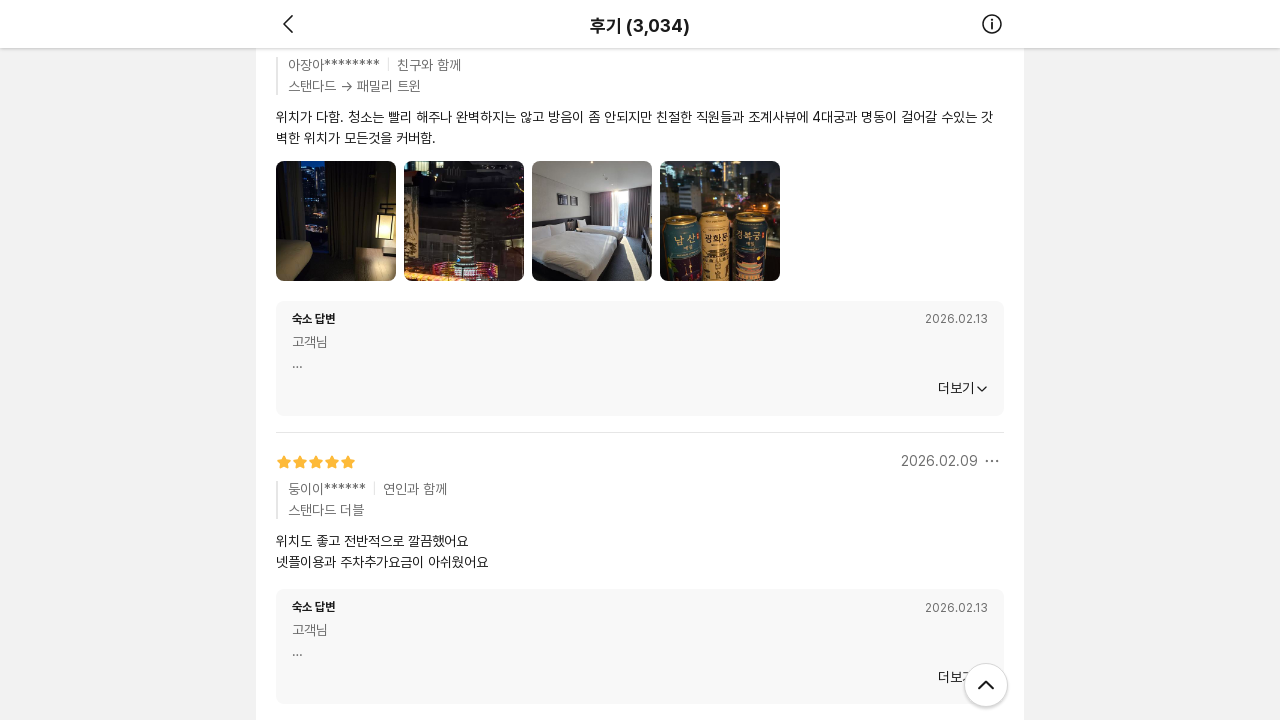

Scrolled to bottom of page (scroll 2/10)
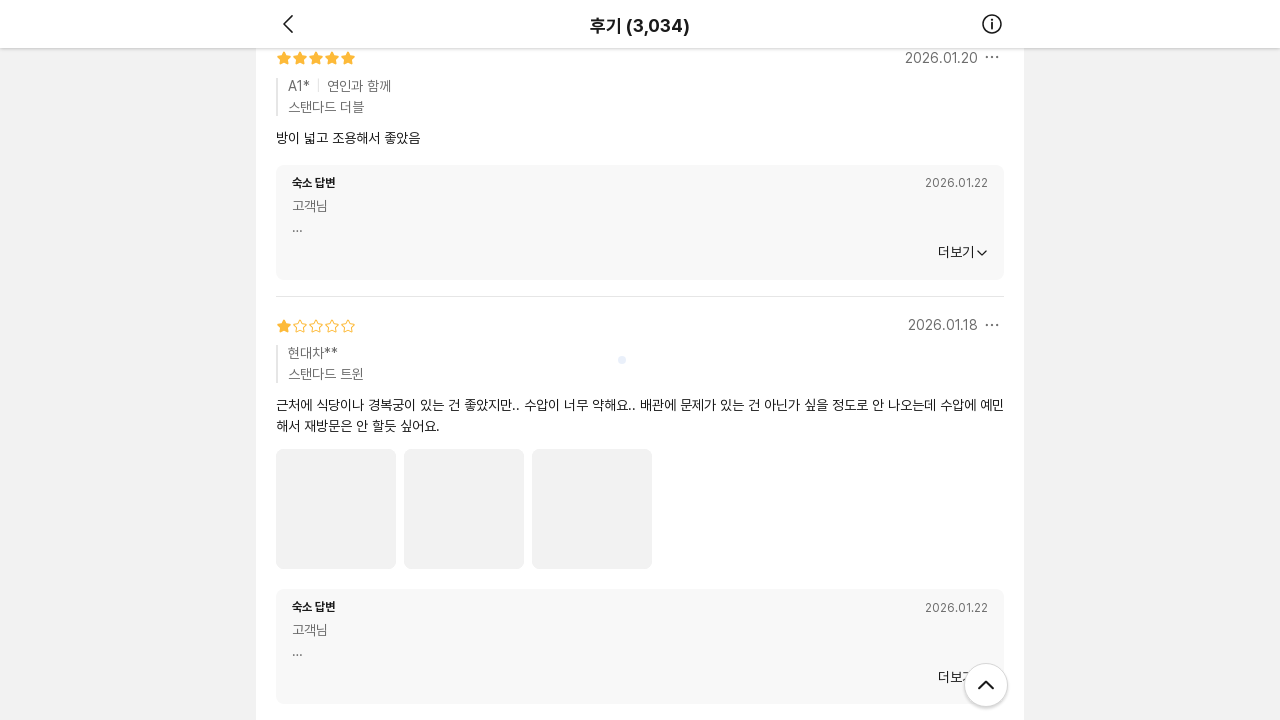

Waited for new reviews to load after scroll 2/10
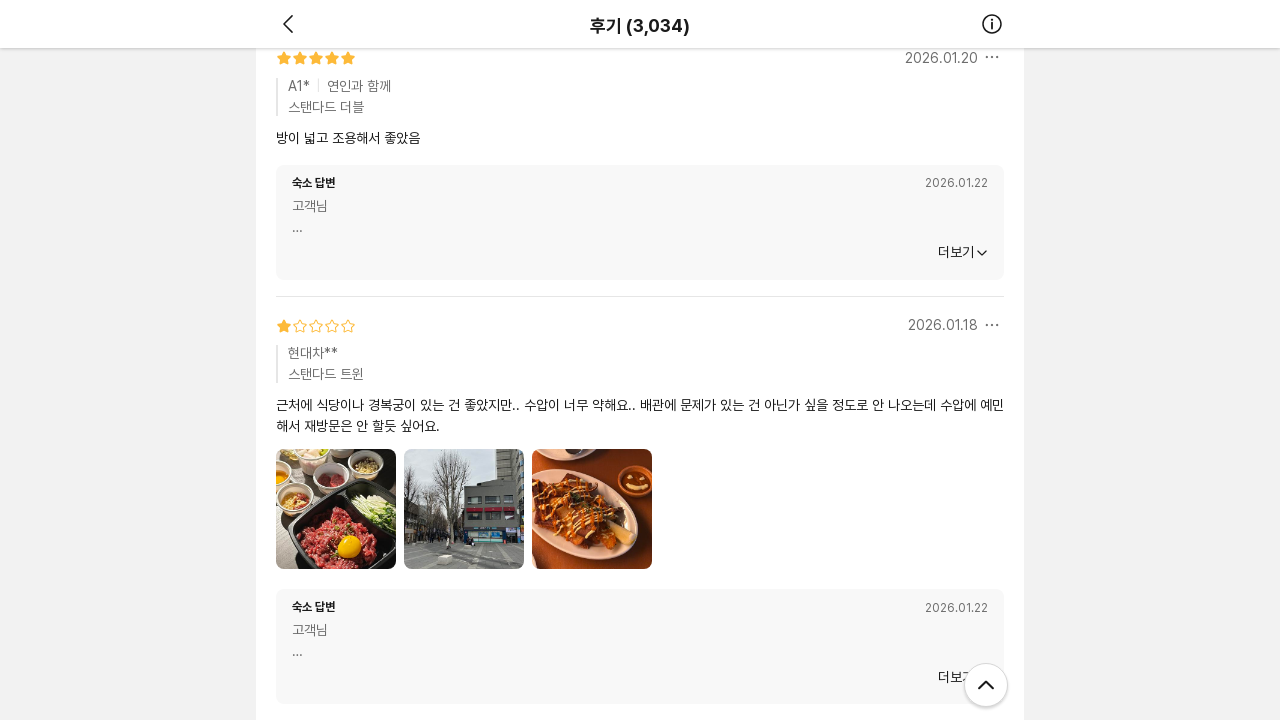

Scrolled to bottom of page (scroll 3/10)
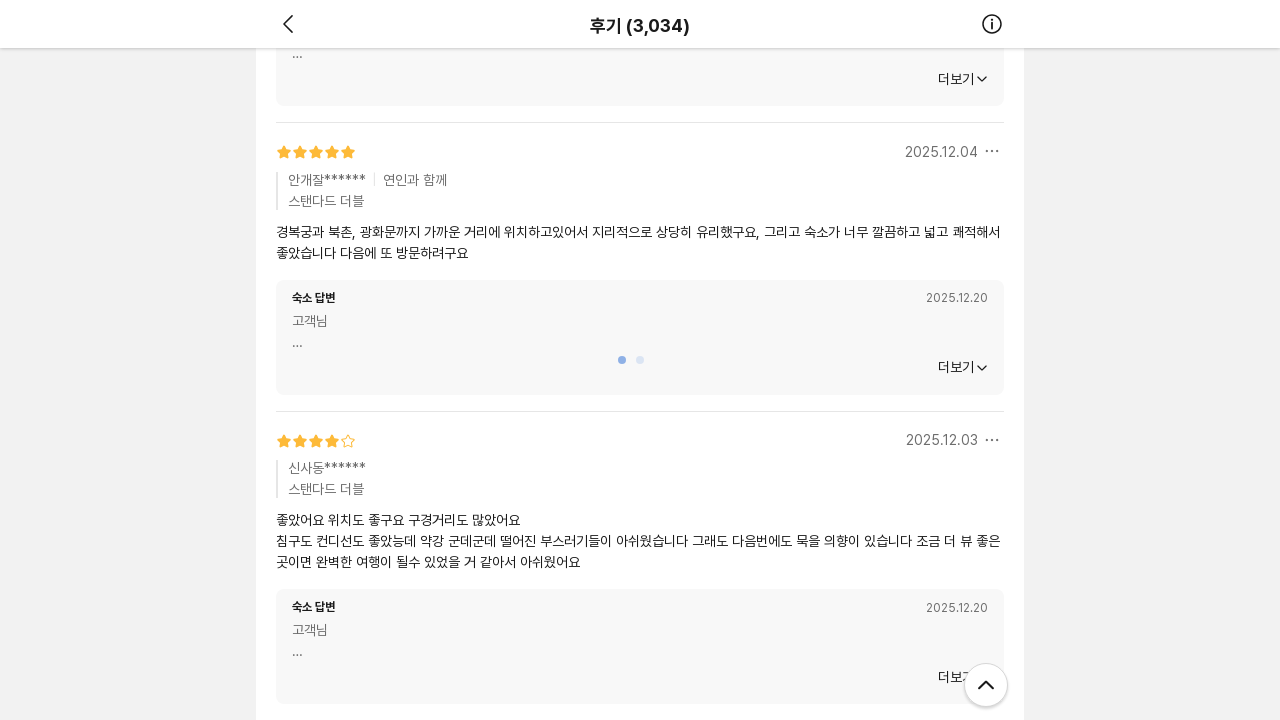

Waited for new reviews to load after scroll 3/10
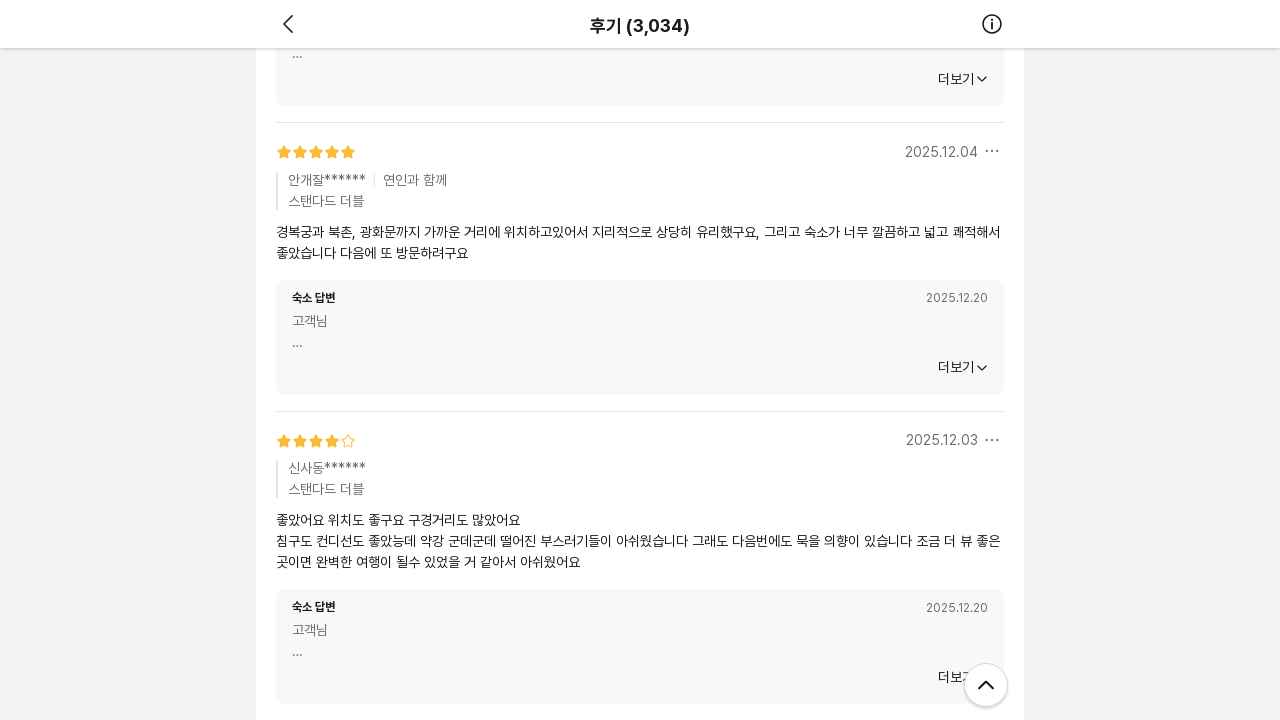

Scrolled to bottom of page (scroll 4/10)
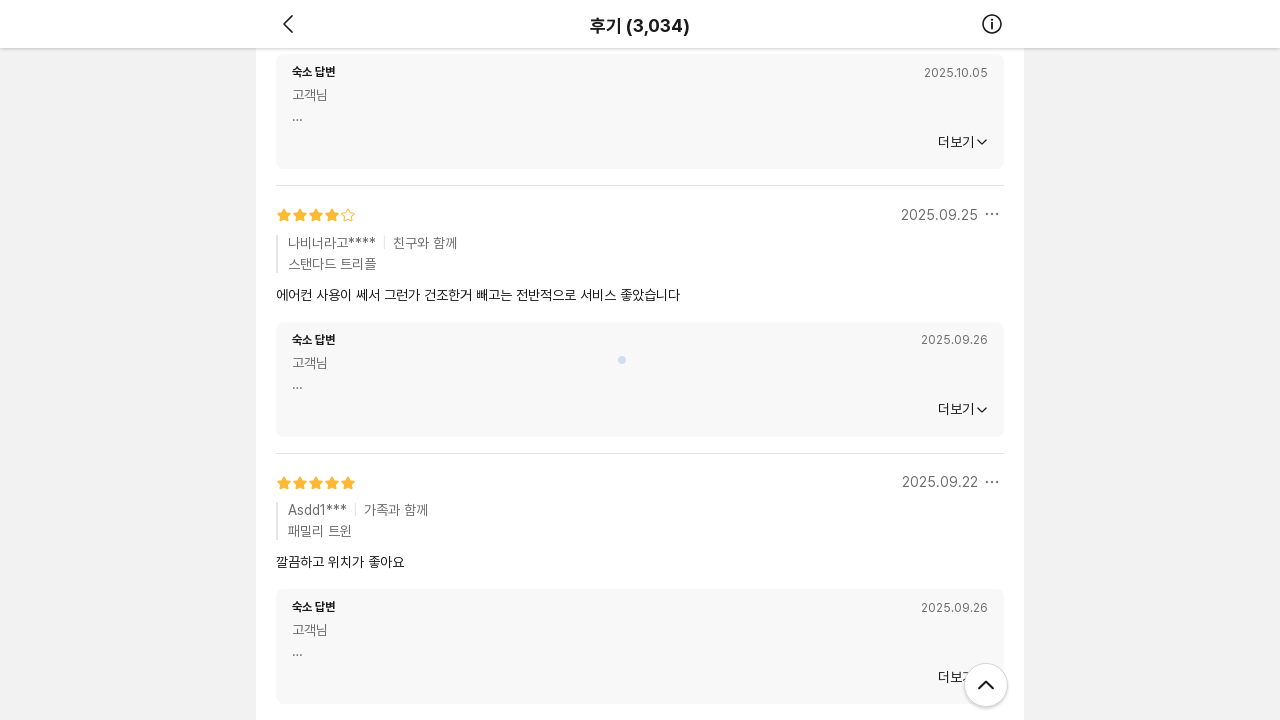

Waited for new reviews to load after scroll 4/10
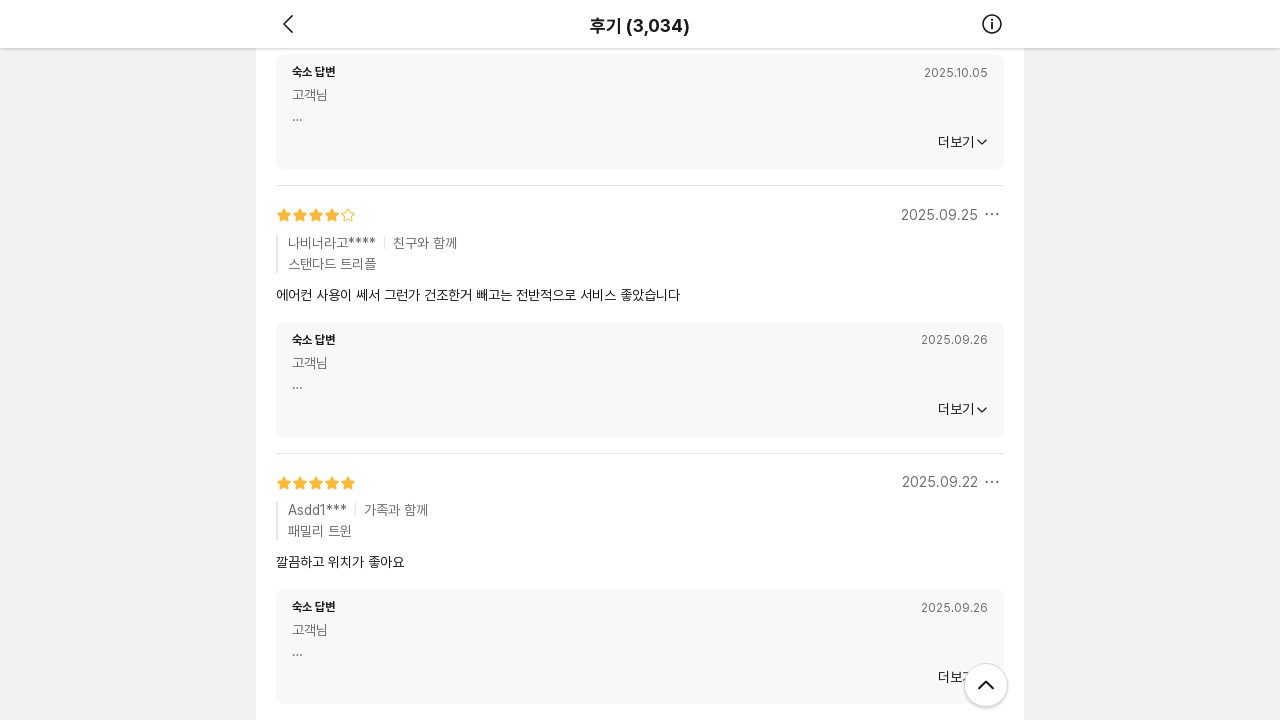

Scrolled to bottom of page (scroll 5/10)
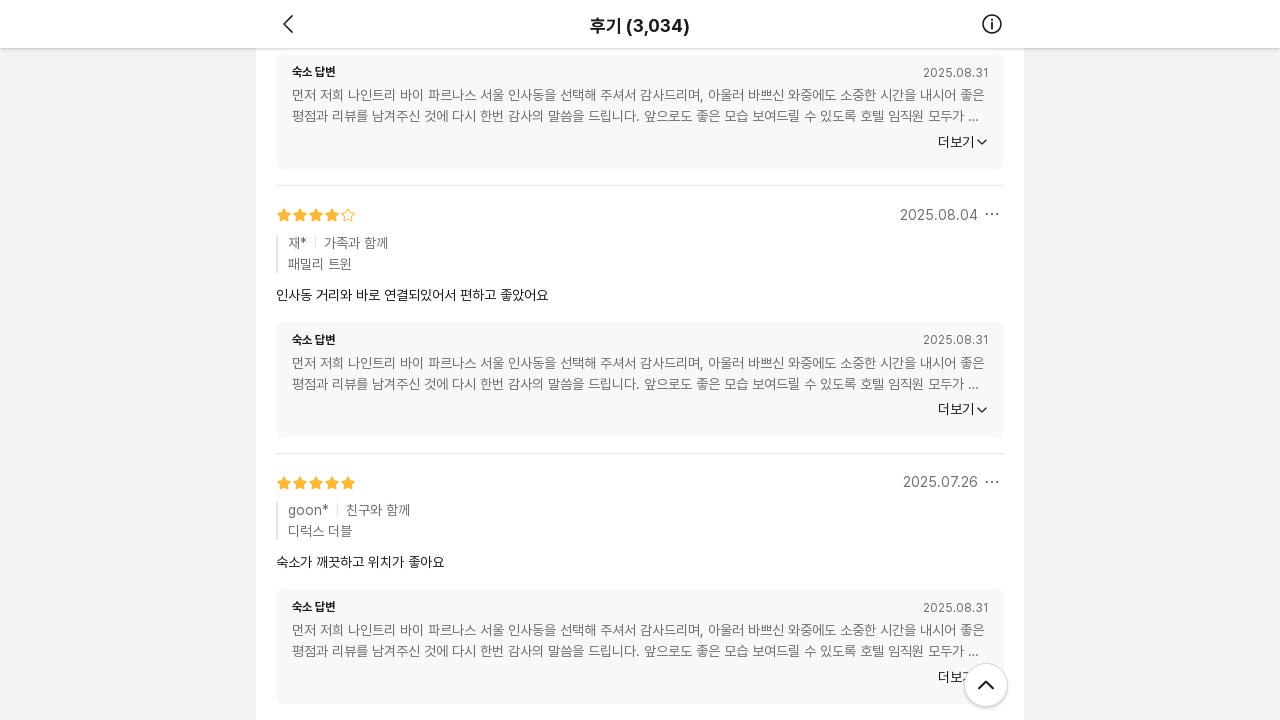

Waited for new reviews to load after scroll 5/10
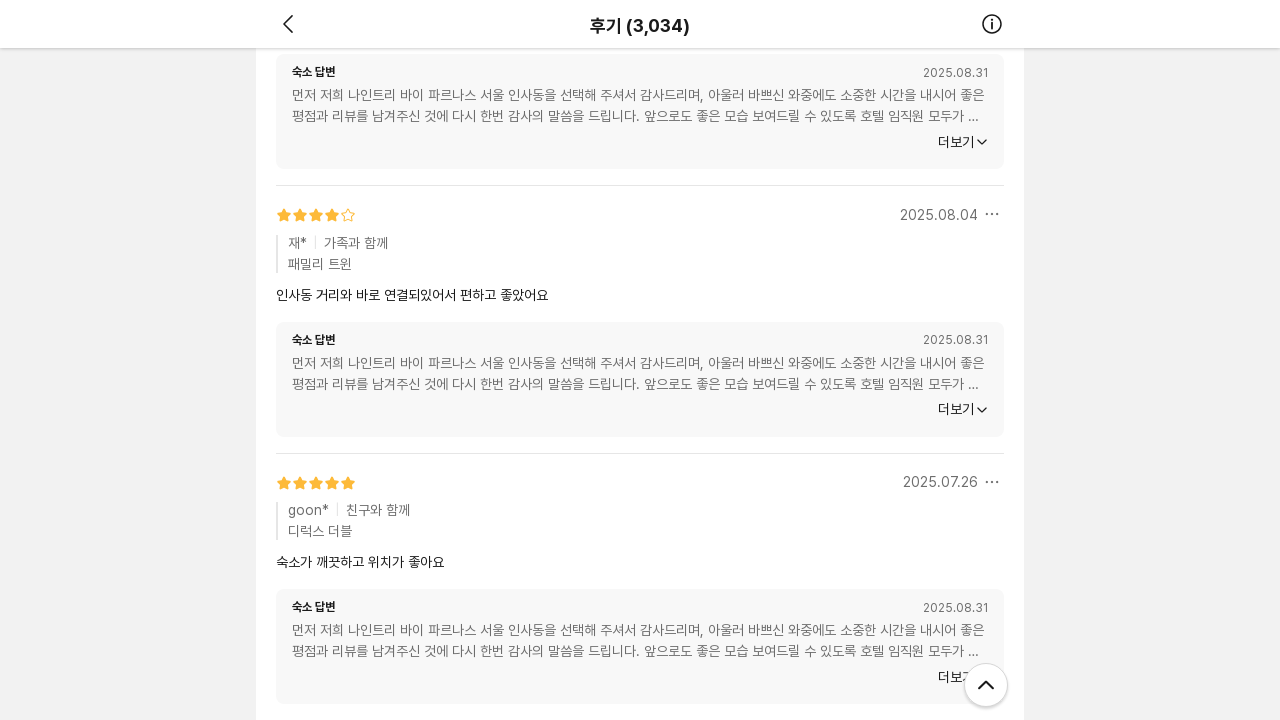

Scrolled to bottom of page (scroll 6/10)
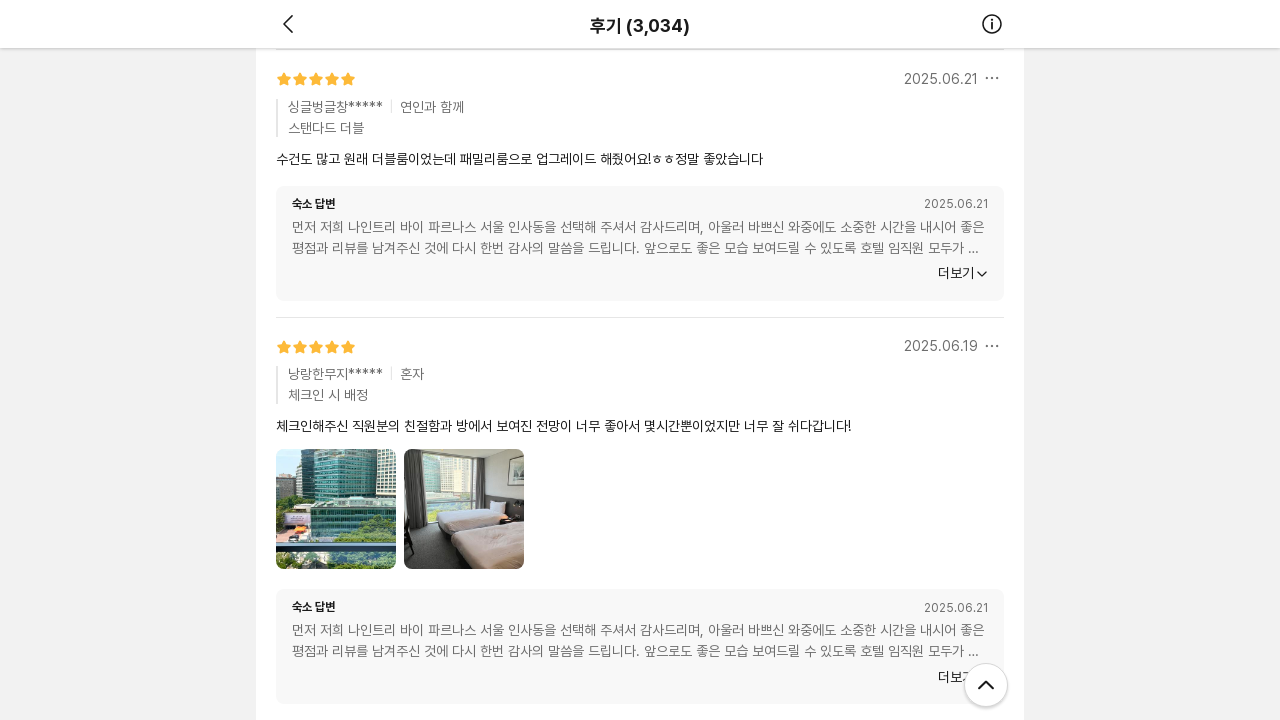

Waited for new reviews to load after scroll 6/10
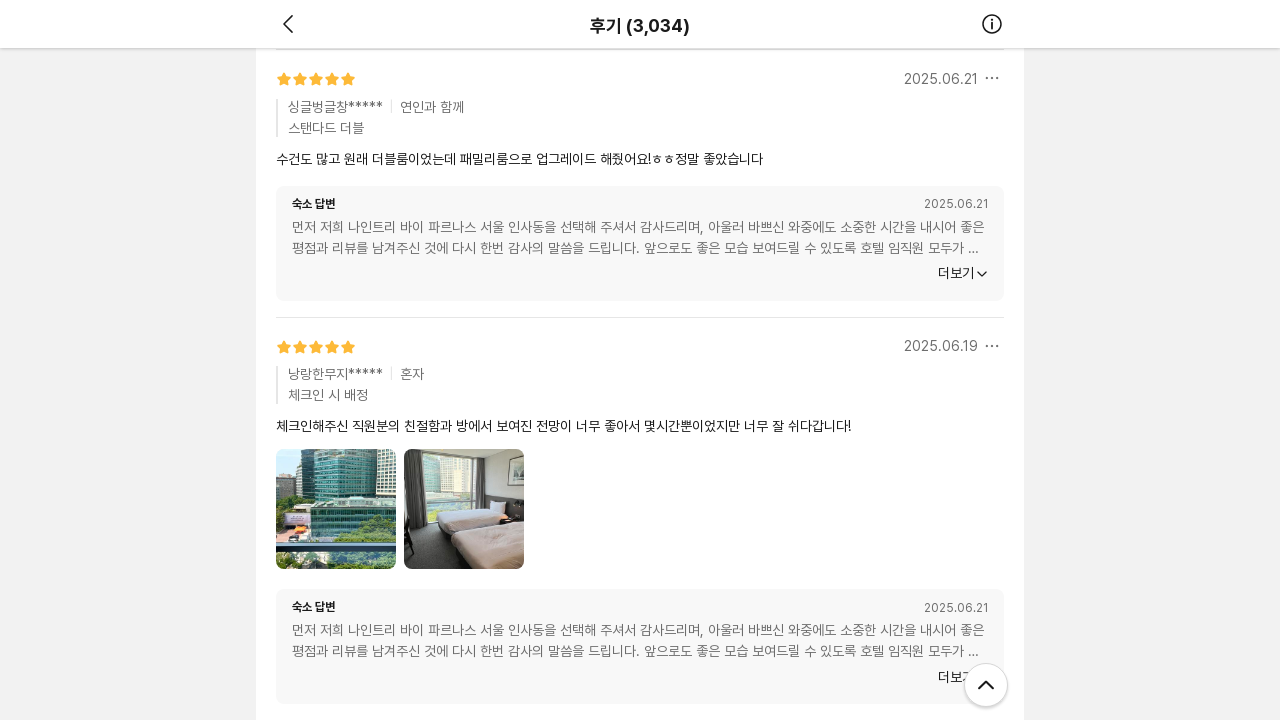

Scrolled to bottom of page (scroll 7/10)
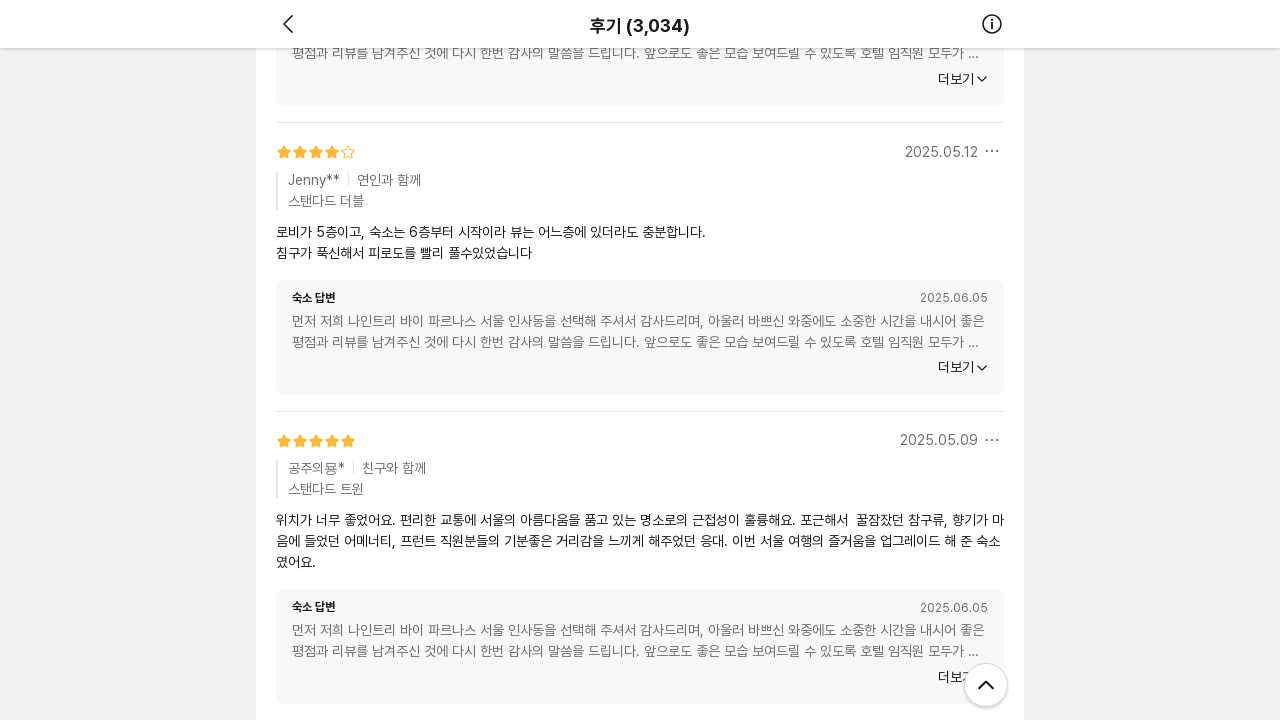

Waited for new reviews to load after scroll 7/10
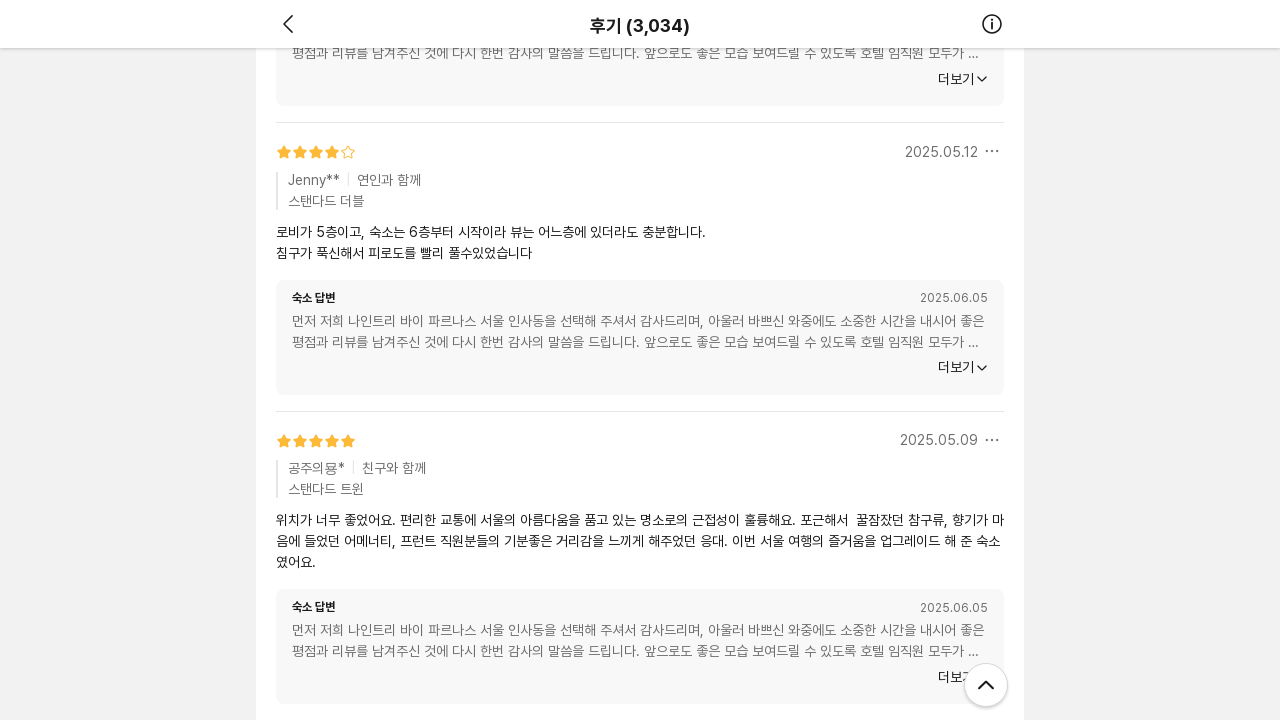

Scrolled to bottom of page (scroll 8/10)
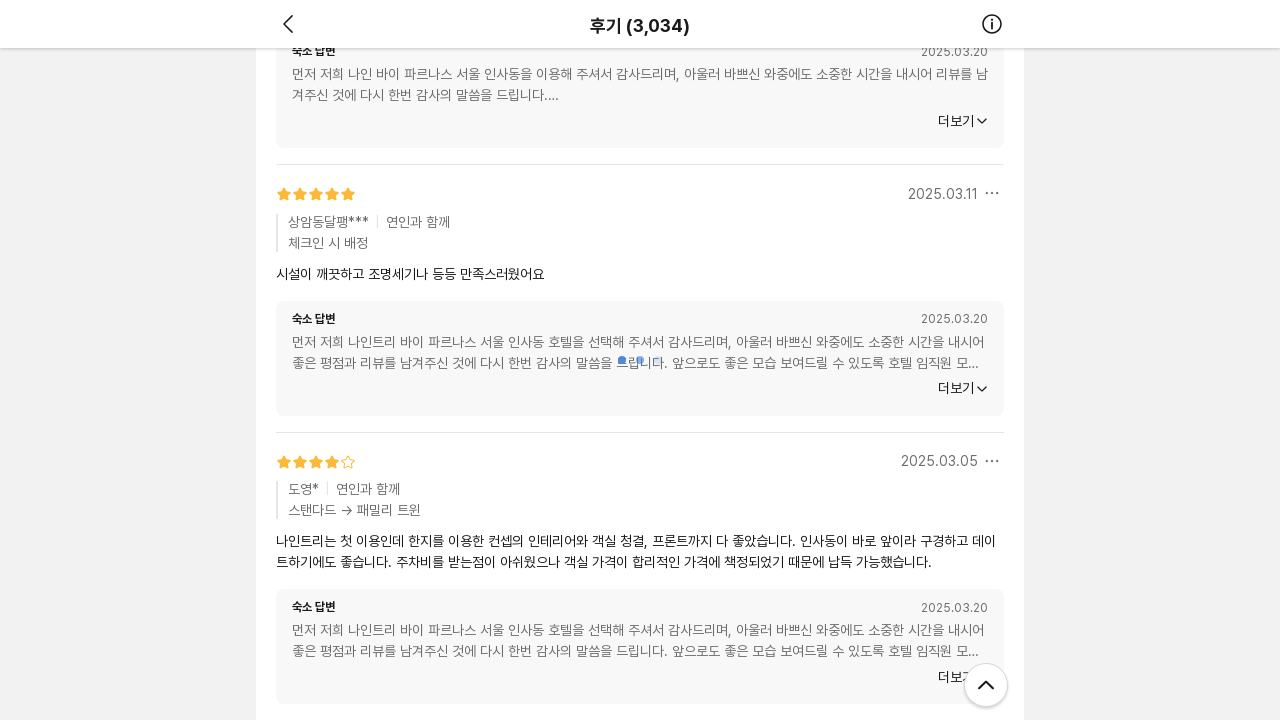

Waited for new reviews to load after scroll 8/10
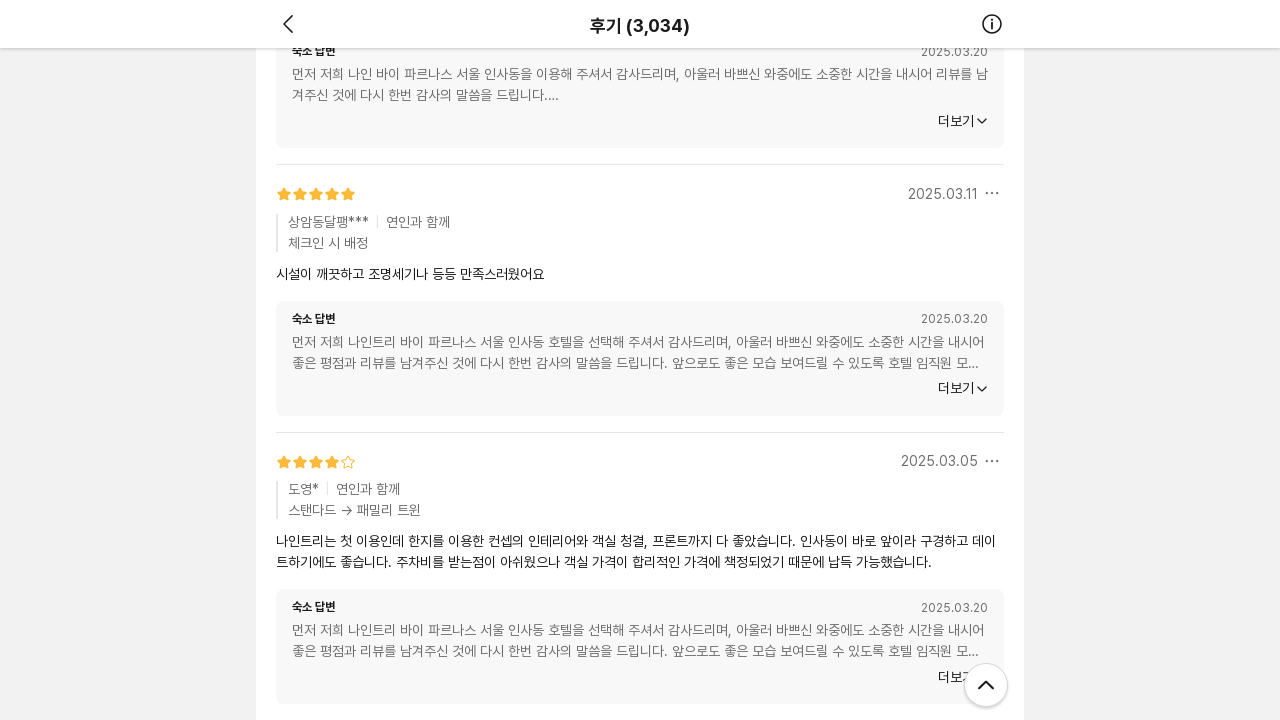

Scrolled to bottom of page (scroll 9/10)
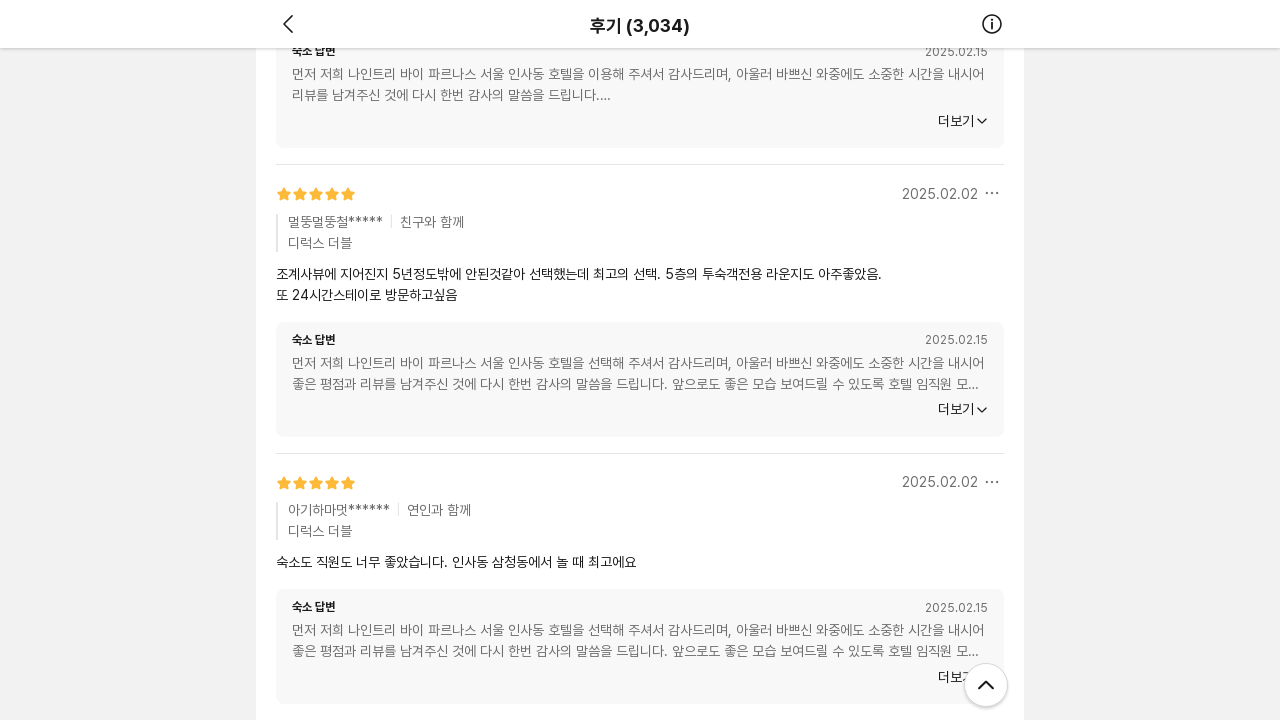

Waited for new reviews to load after scroll 9/10
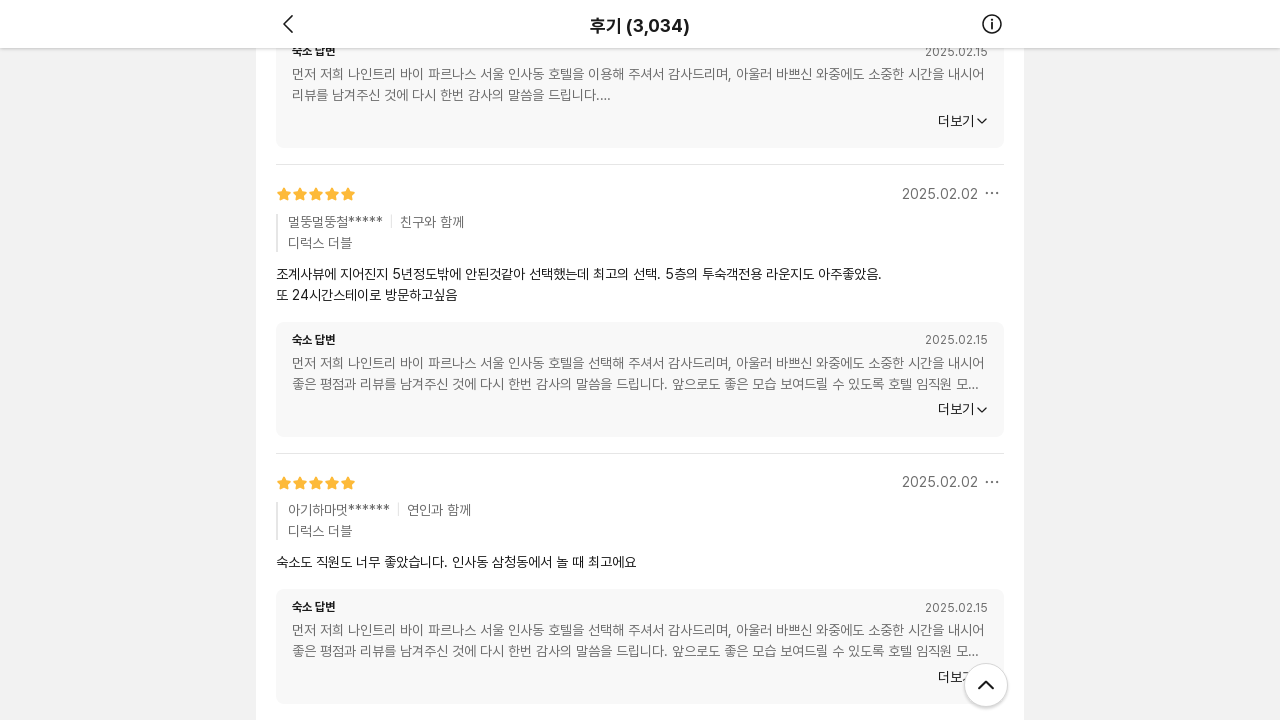

Scrolled to bottom of page (scroll 10/10)
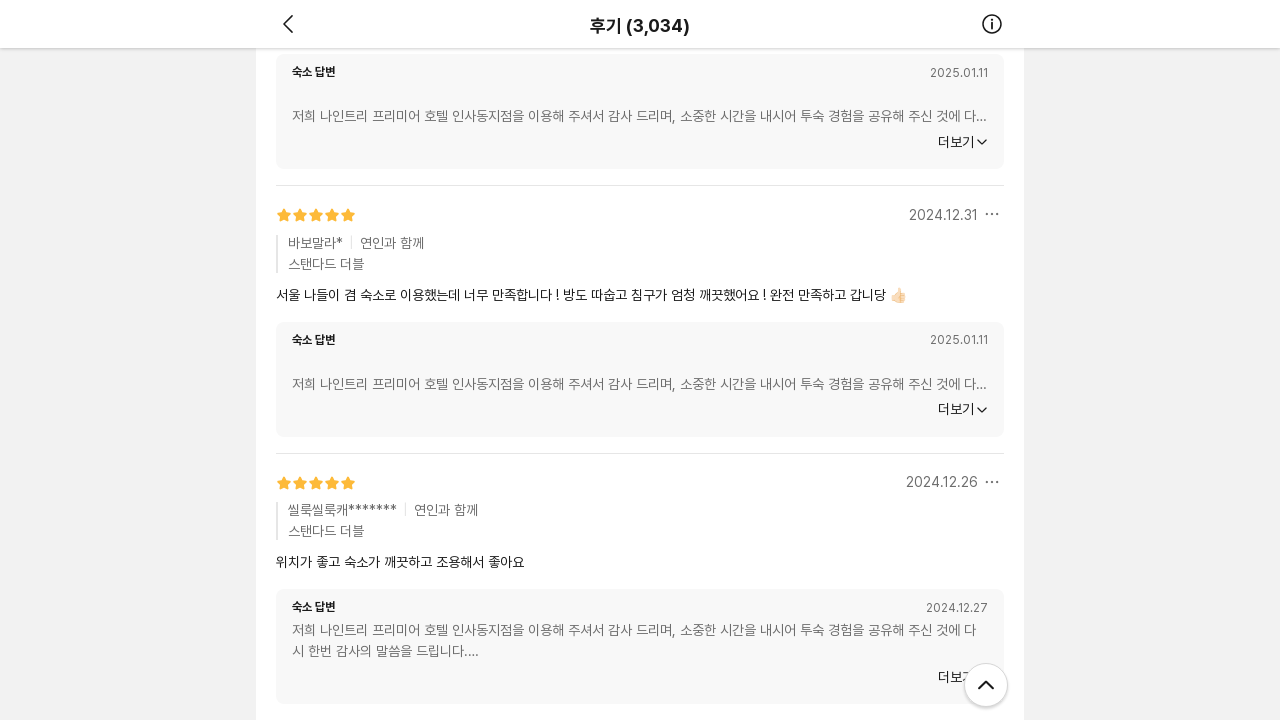

Waited for new reviews to load after scroll 10/10
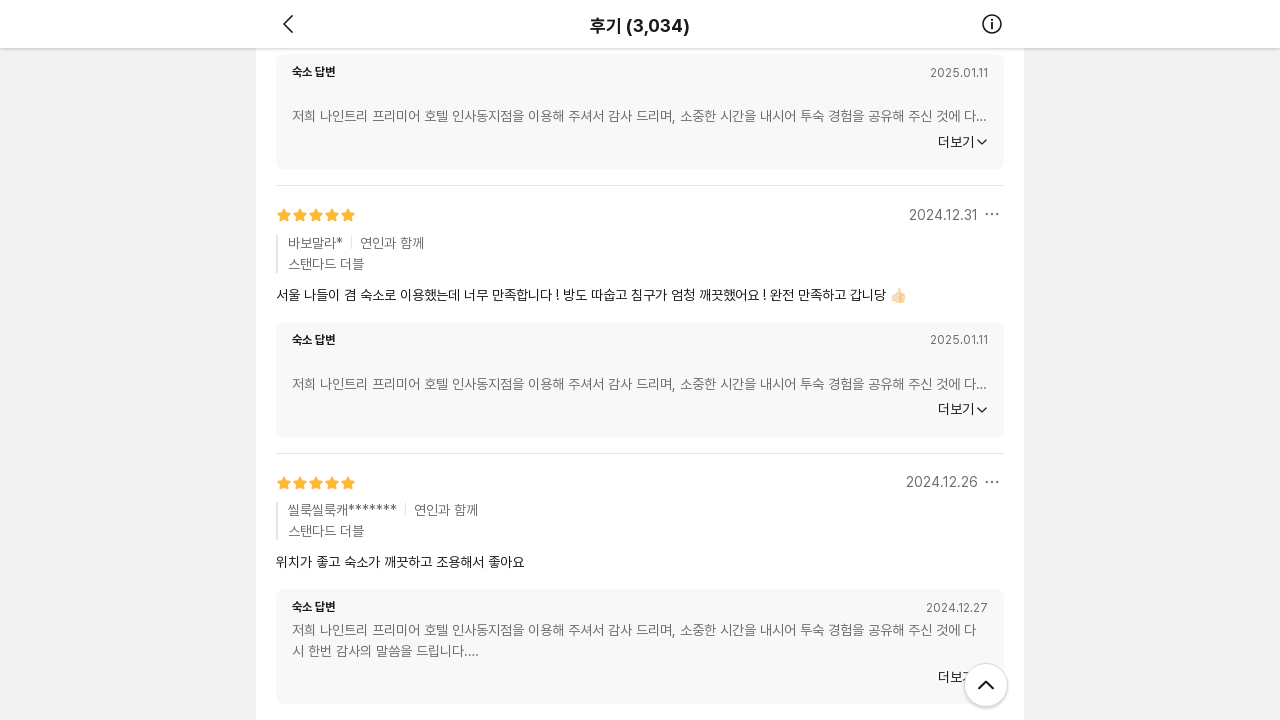

Verified that review containers are present after infinite scroll
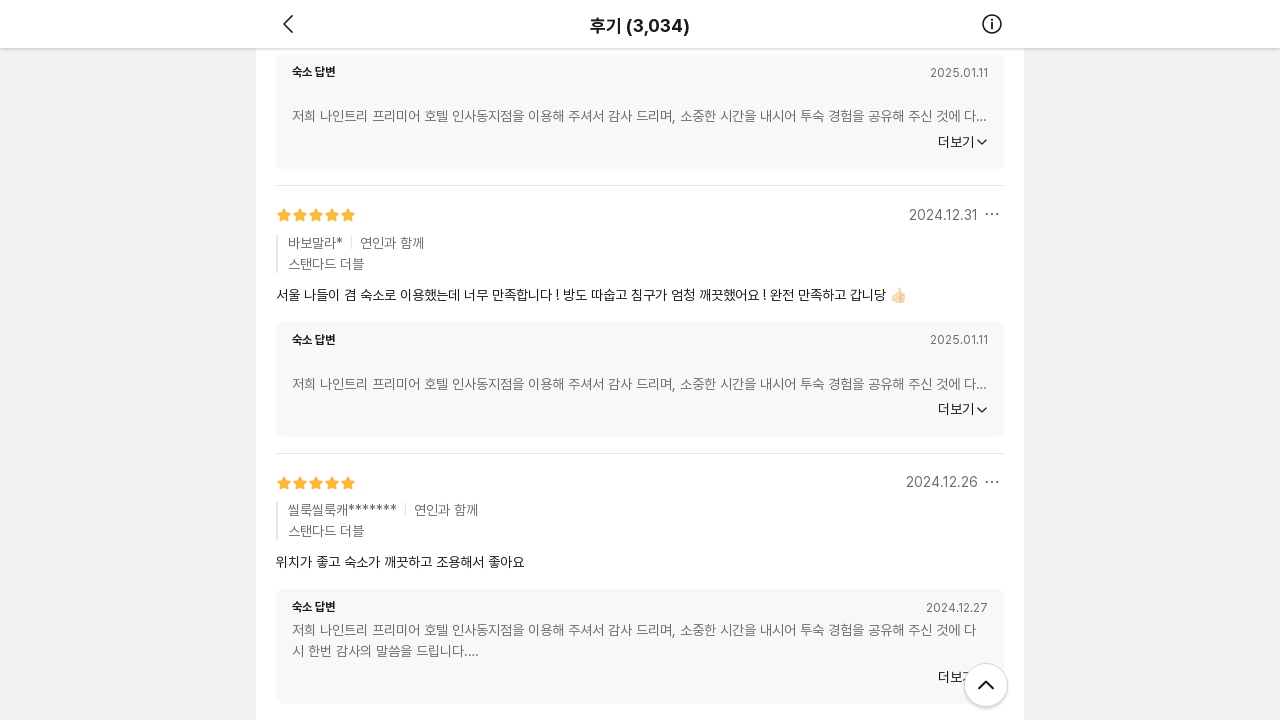

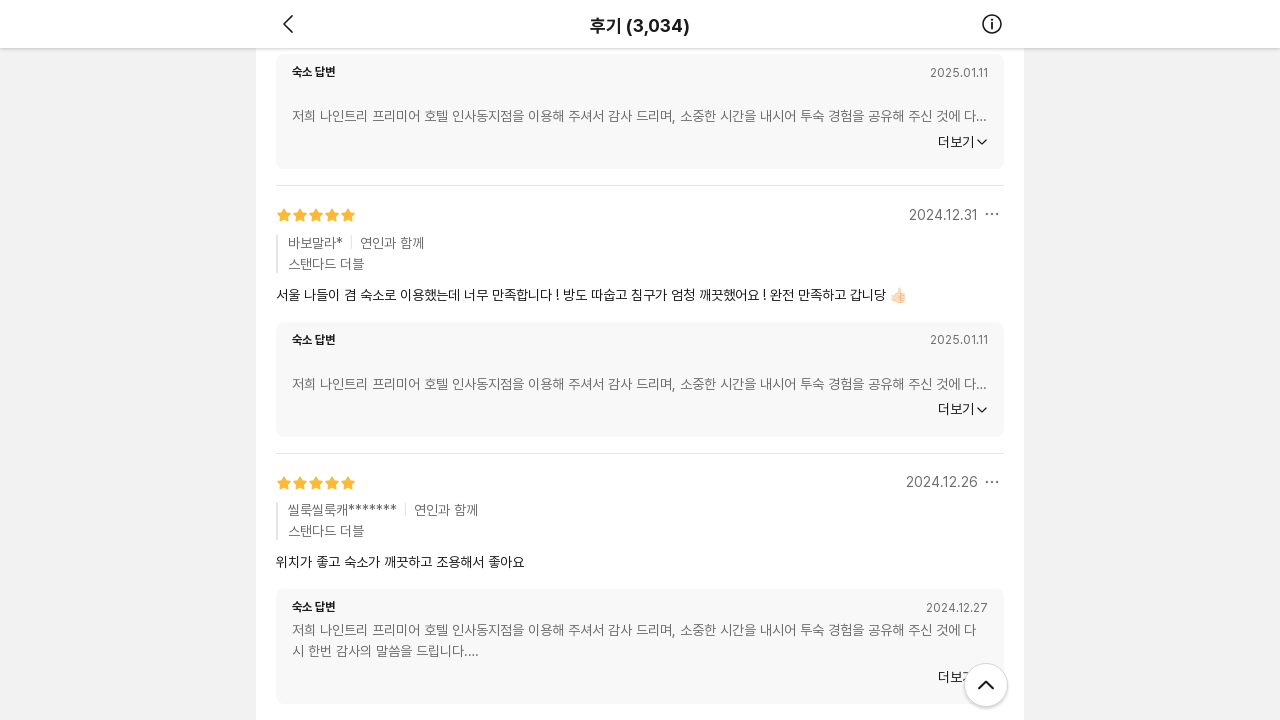